Opens DemoQA homepage and clicks on the header logo image

Starting URL: https://demoqa.com/

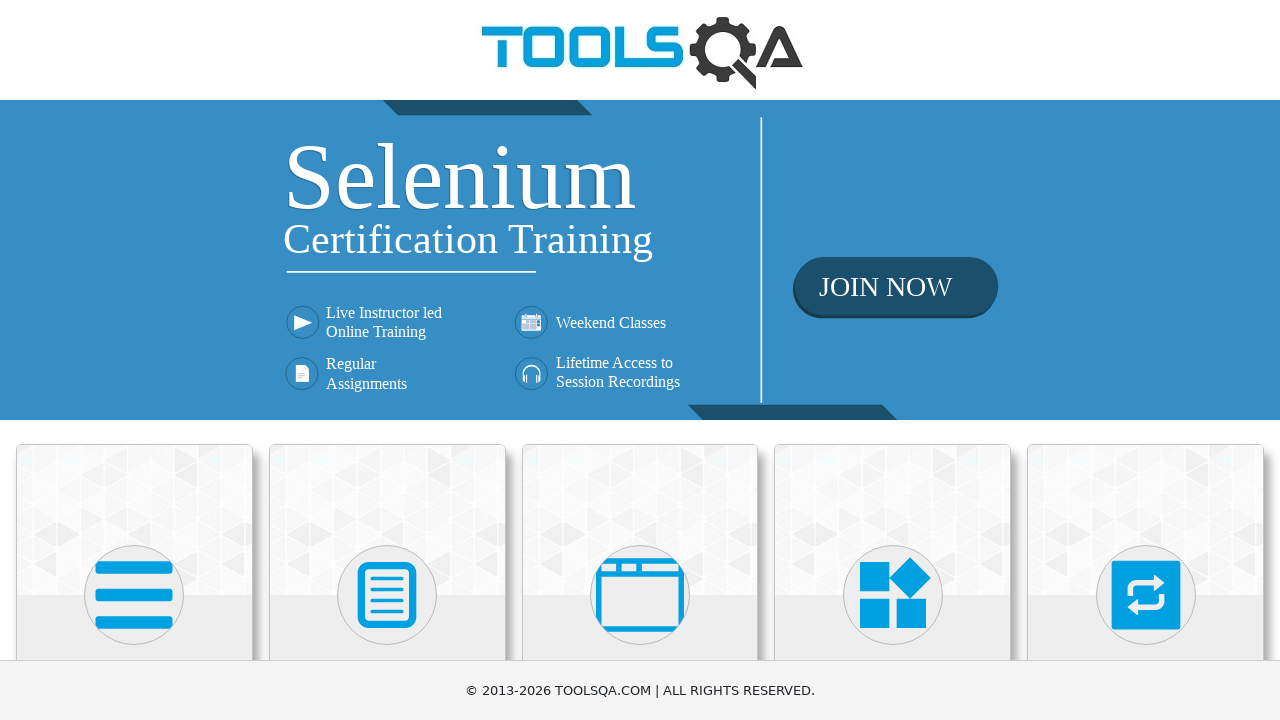

Opened DemoQA homepage
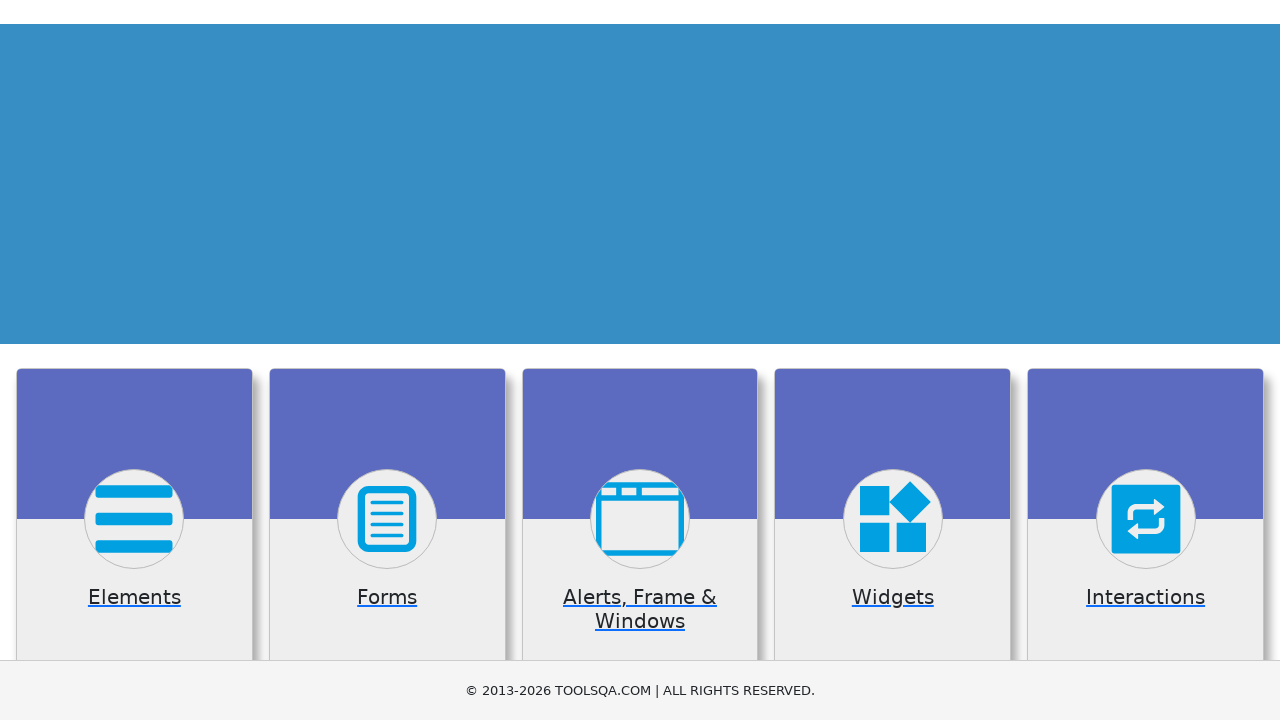

Clicked on the header logo image at (640, 50) on header a img
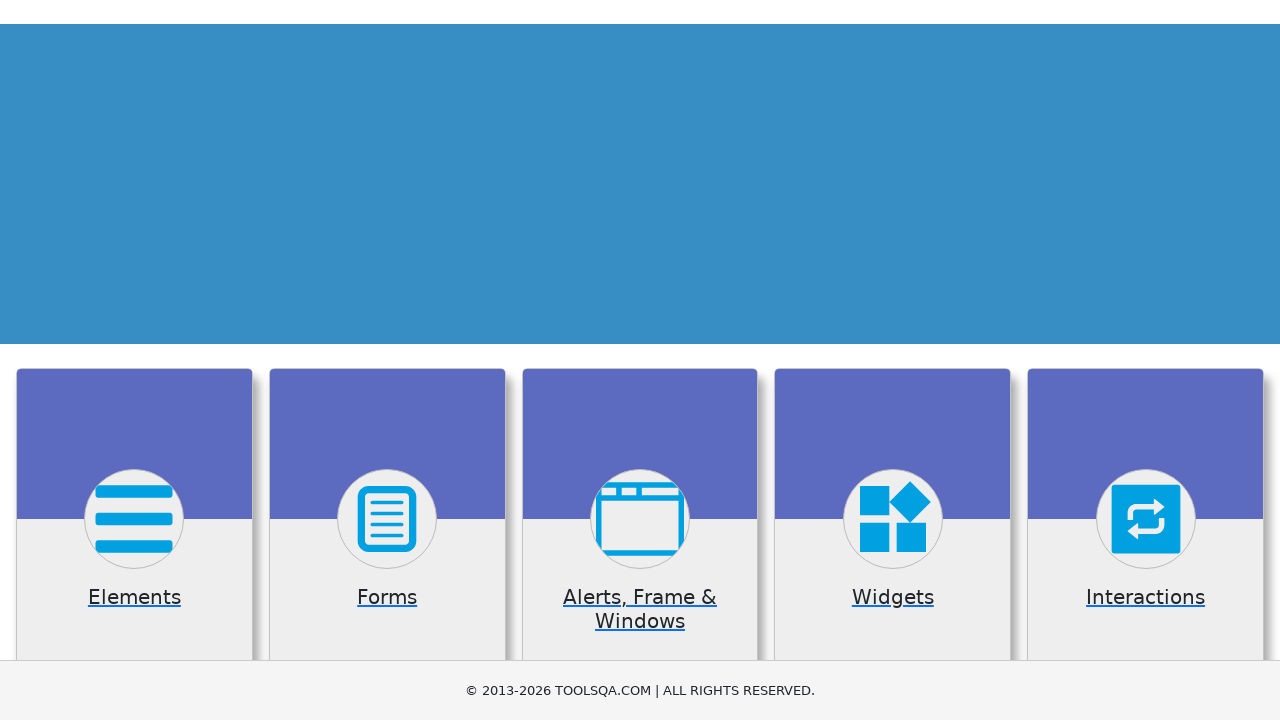

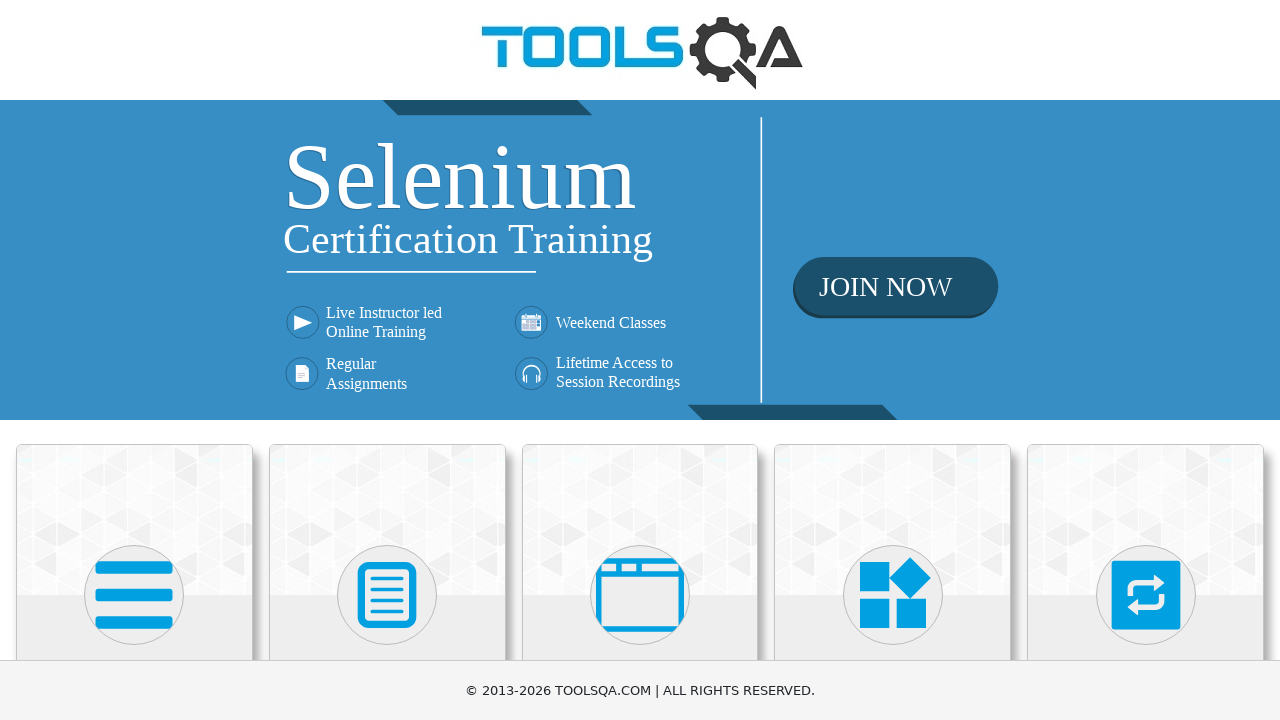